Tests window handling by clicking a link that opens a new window, verifying content on both windows, and switching between them

Starting URL: https://the-internet.herokuapp.com/windows

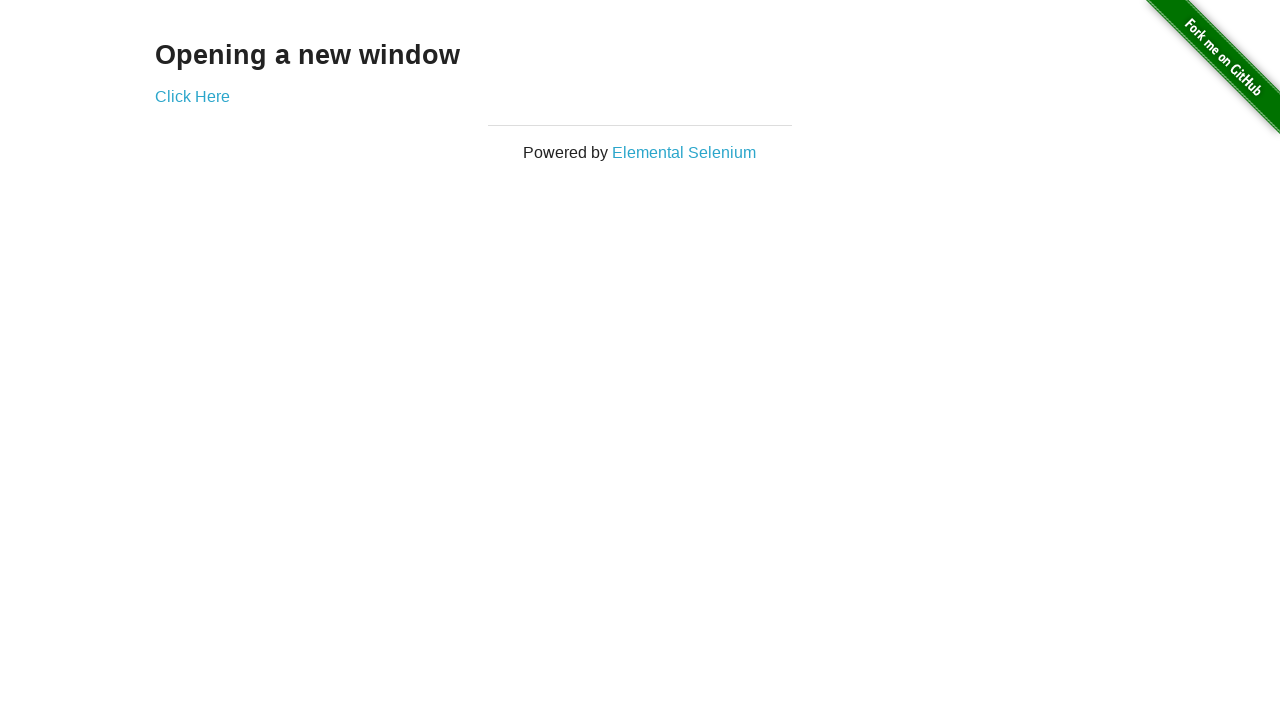

Waited for h3 heading to be visible on initial page
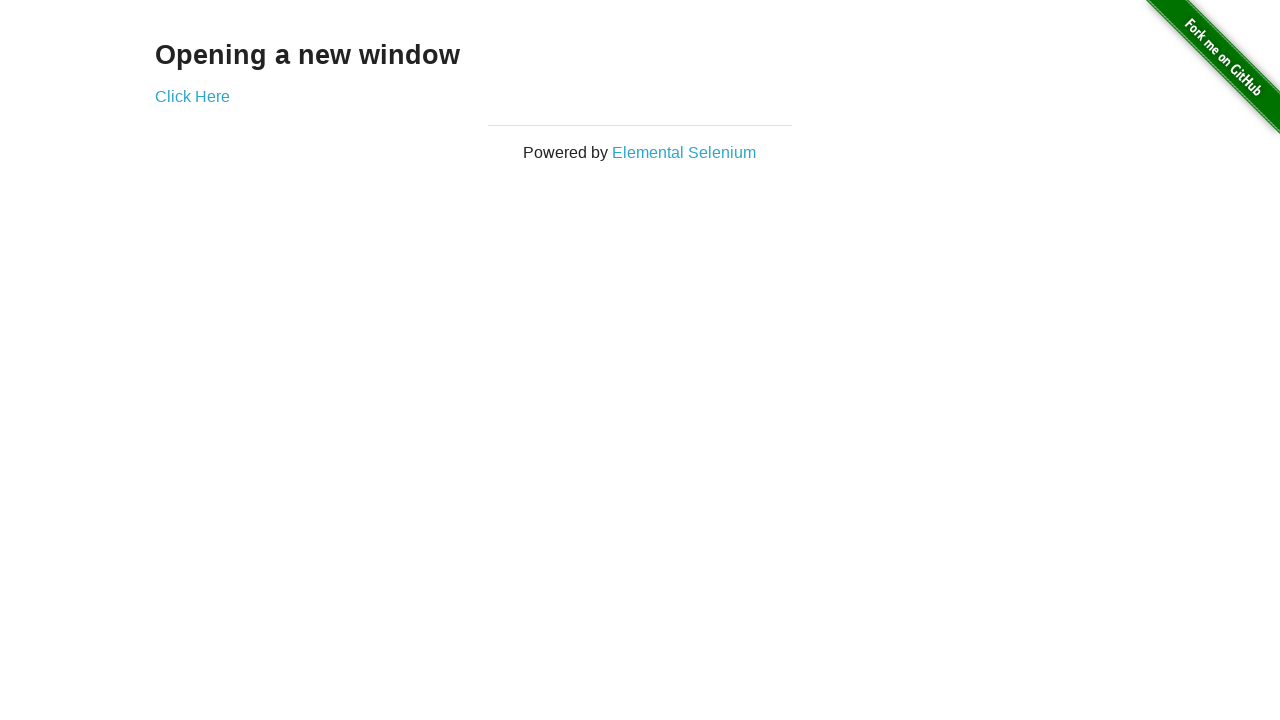

Verified page title contains 'The Internet'
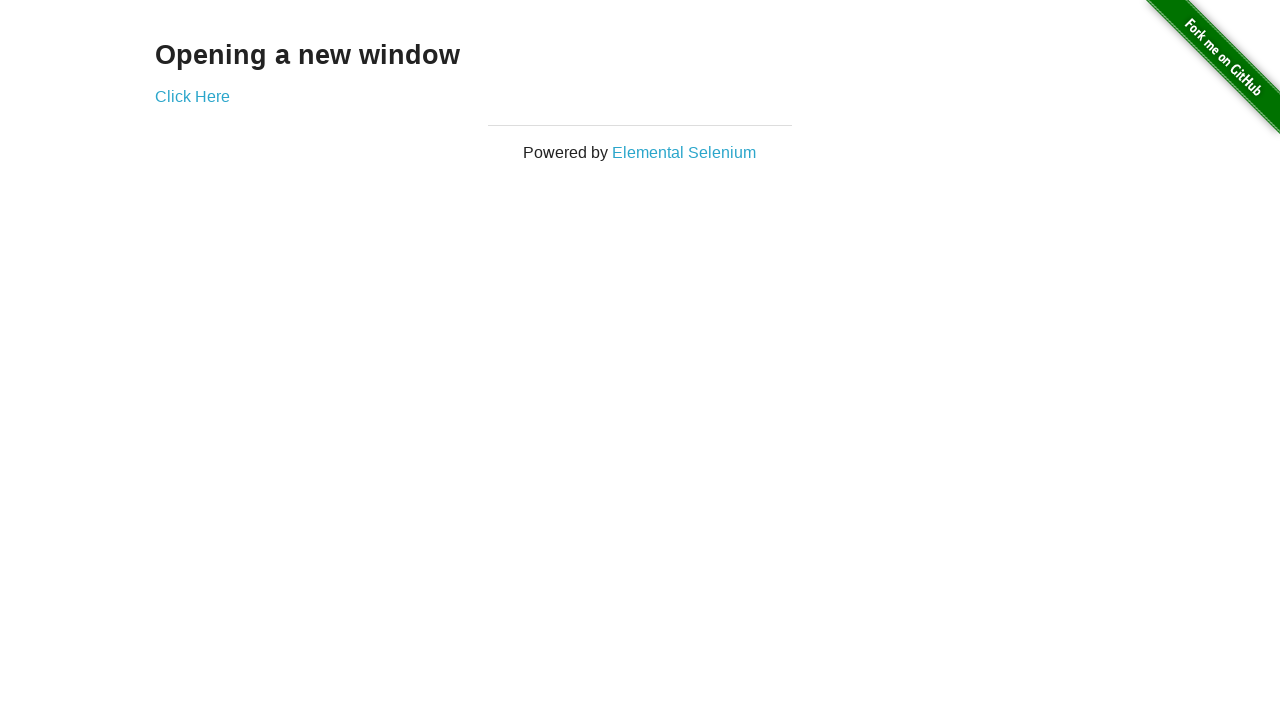

Clicked 'Click Here' link to open new window at (192, 96) on xpath=//*[text()='Click Here']
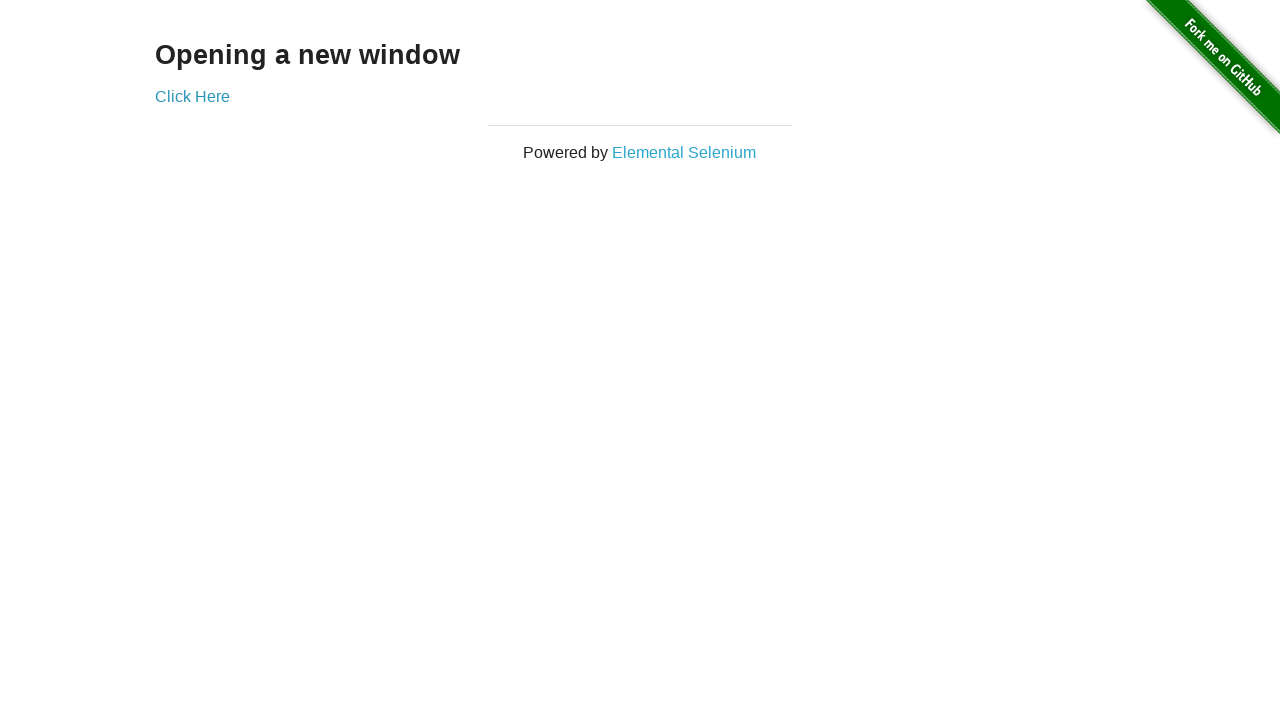

New window opened and loaded
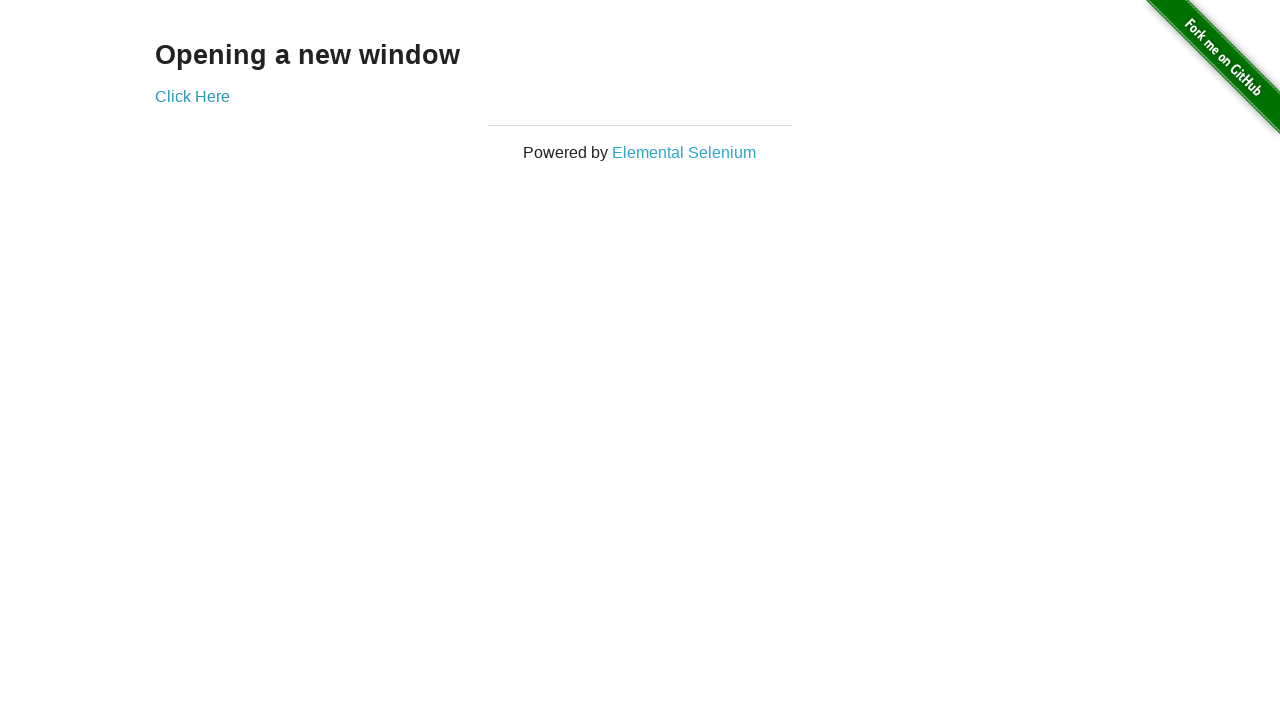

Verified new window title is 'New Window'
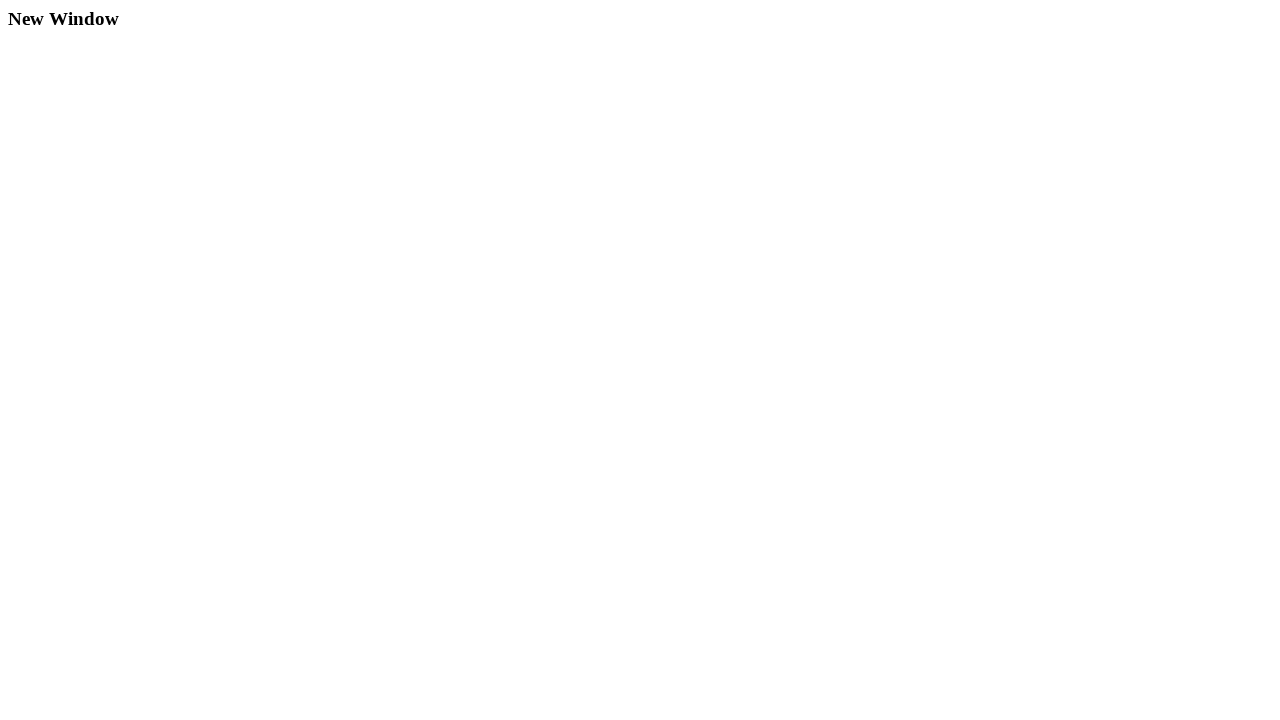

Waited for h3 heading to be visible on new window
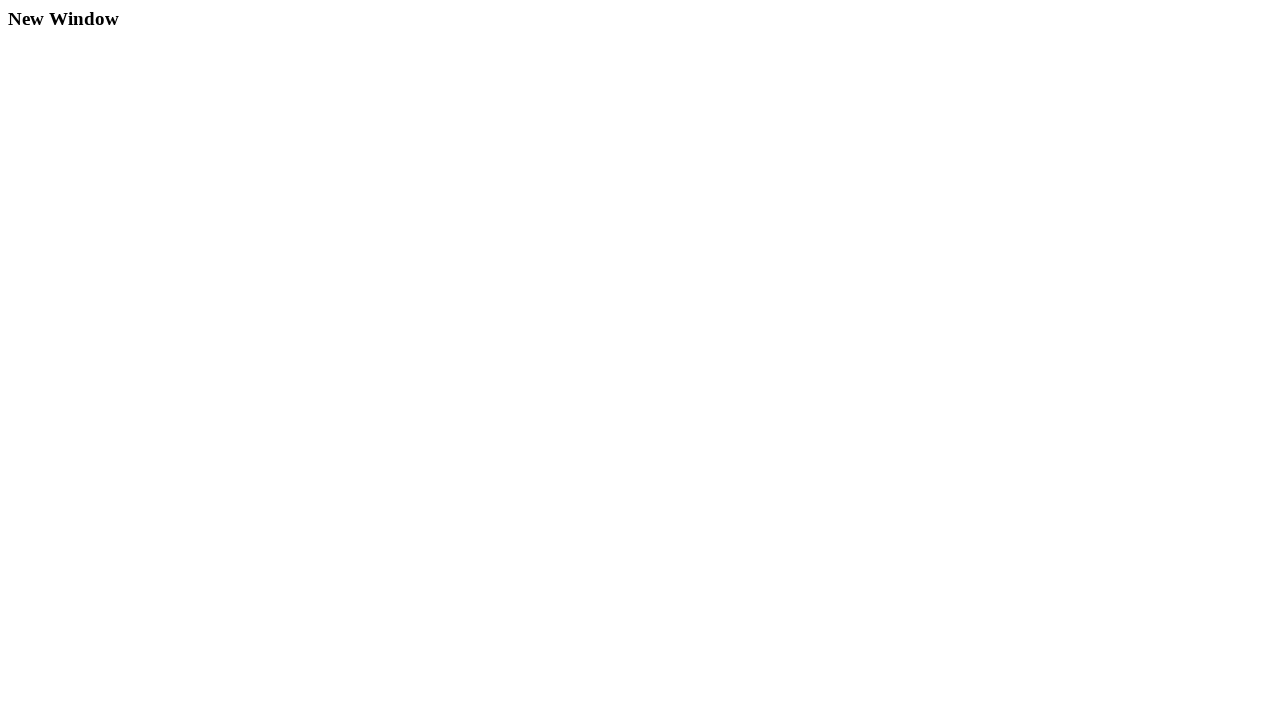

Switched back to original page
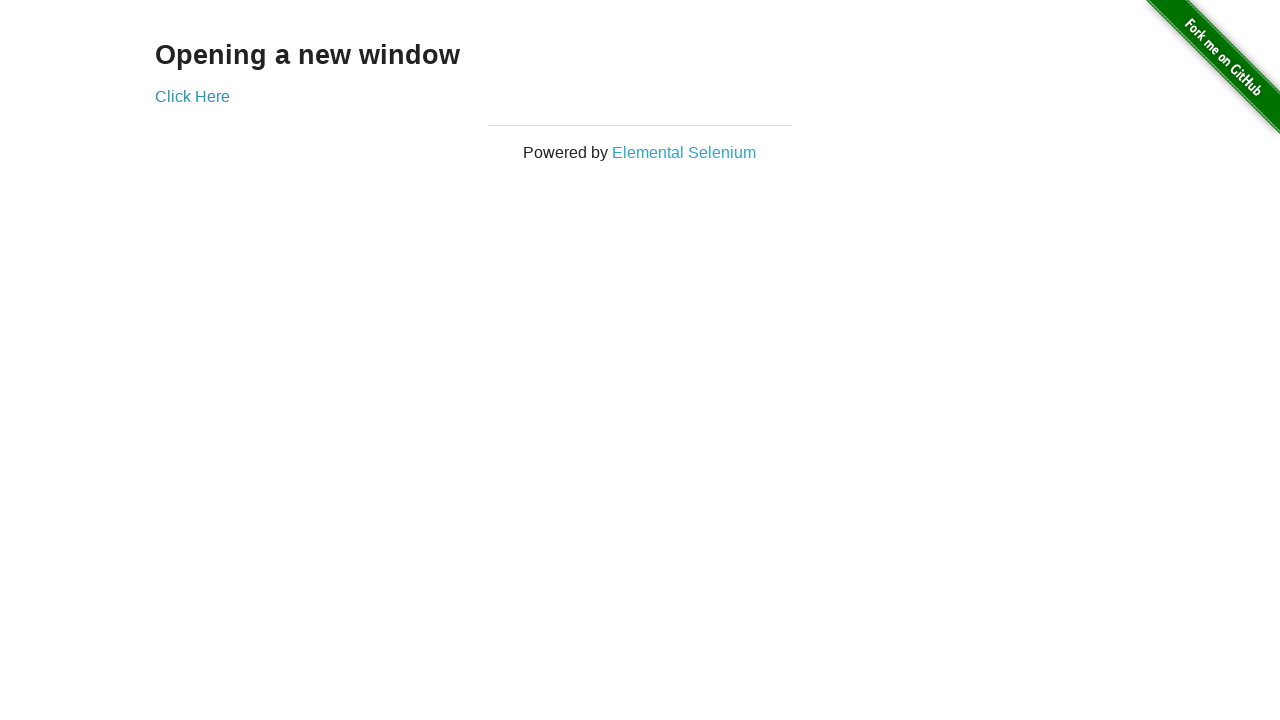

Verified original page title is 'The Internet'
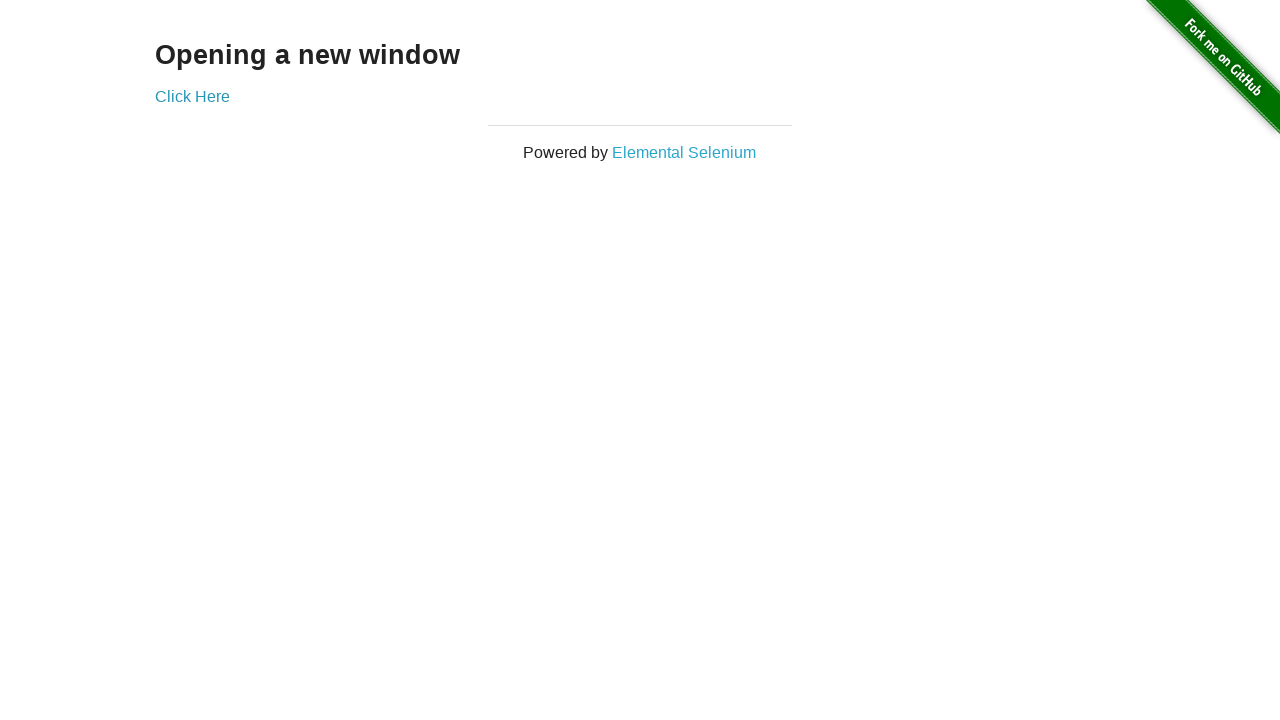

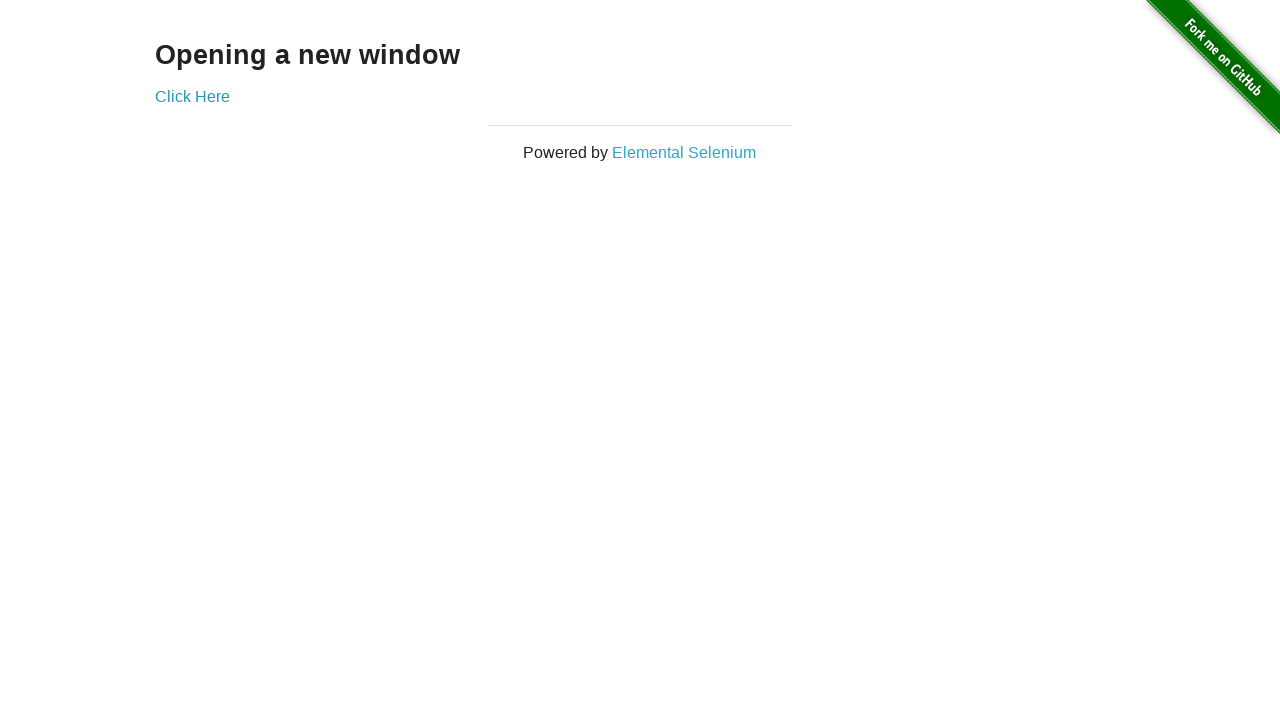